Navigates to the training support website and clicks on the "About Us" link to verify navigation between pages

Starting URL: https://training-support.net

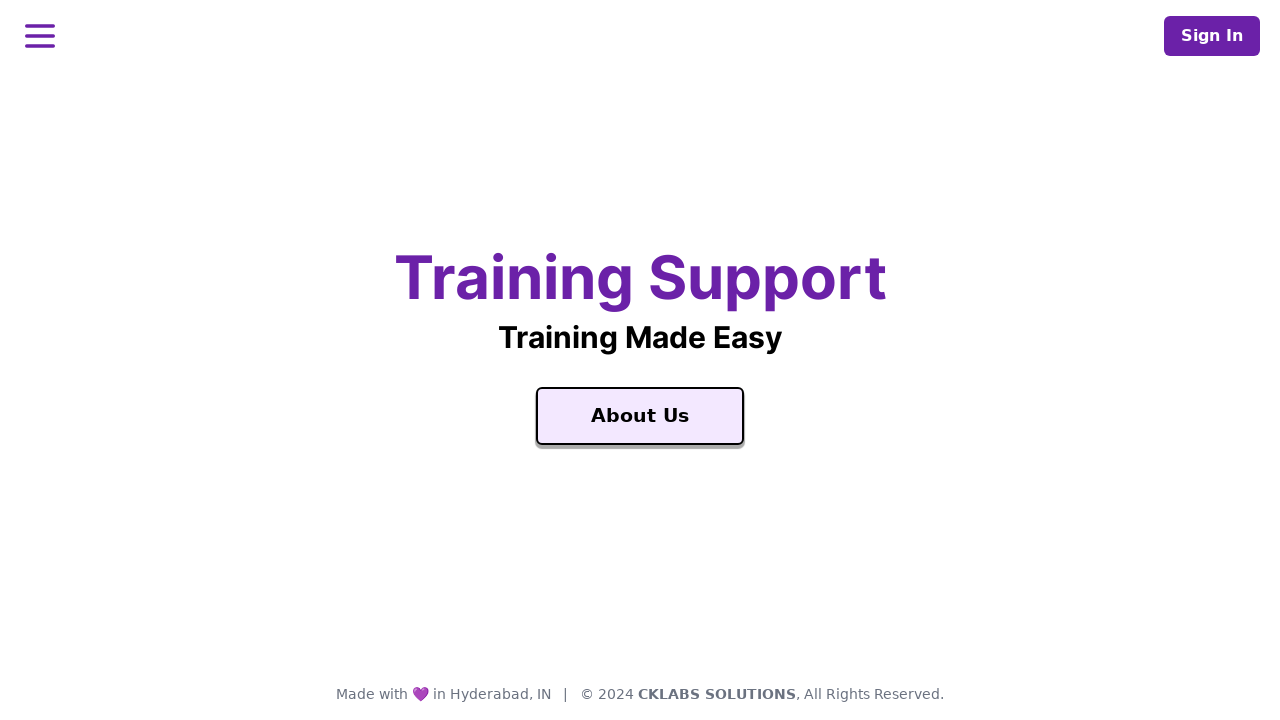

Clicked on the 'About Us' link at (640, 416) on text=About Us
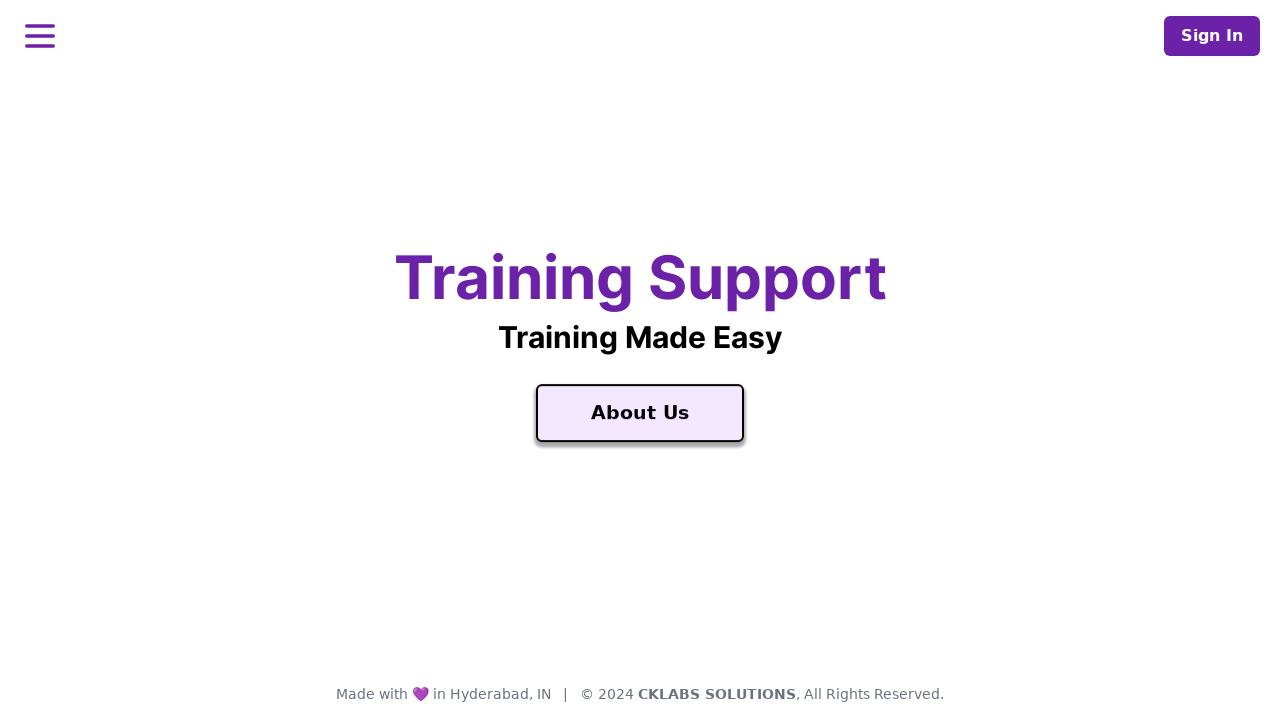

About Us page loaded successfully
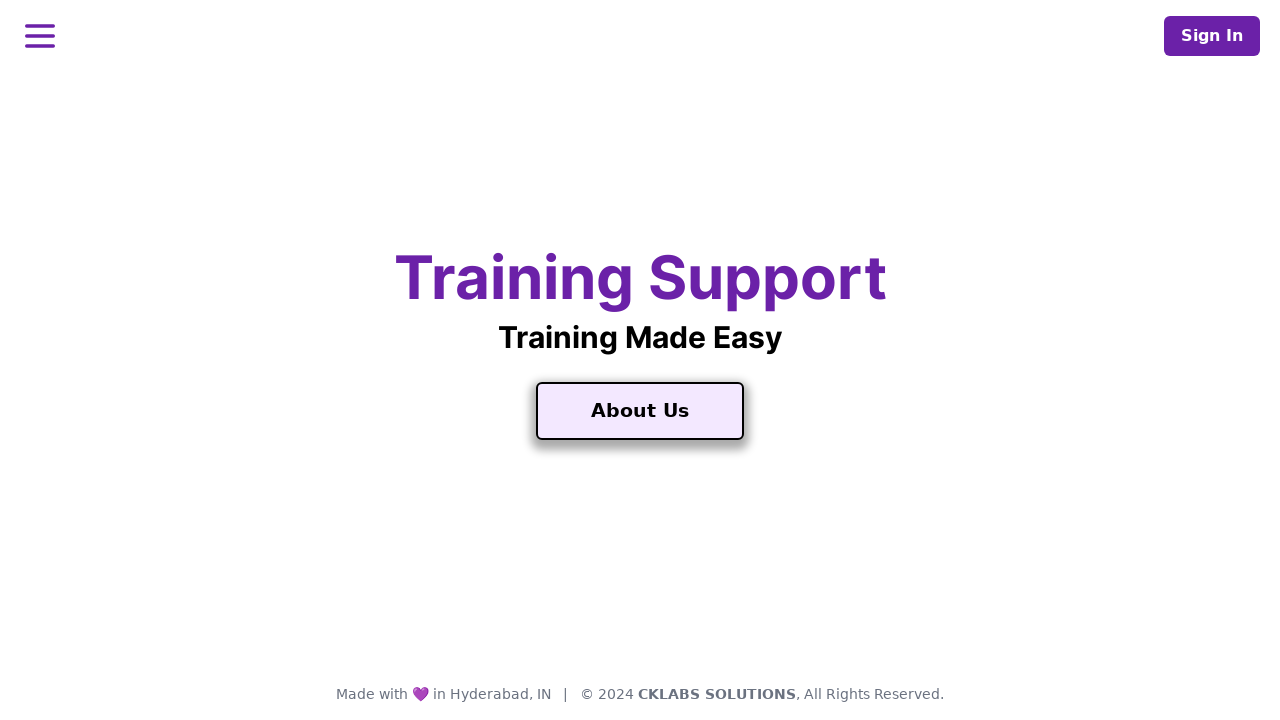

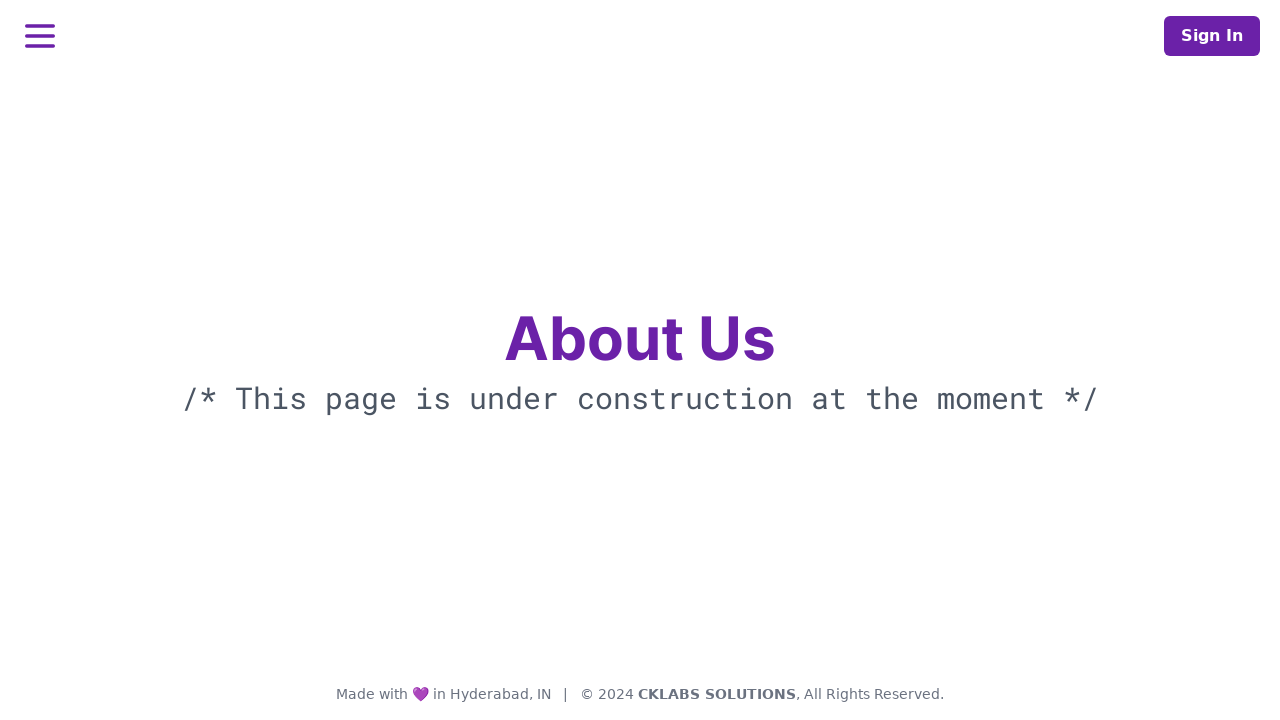